Tests a form that calculates the sum of two numbers and selects the result from a dropdown

Starting URL: http://suninjuly.github.io/selects1.html

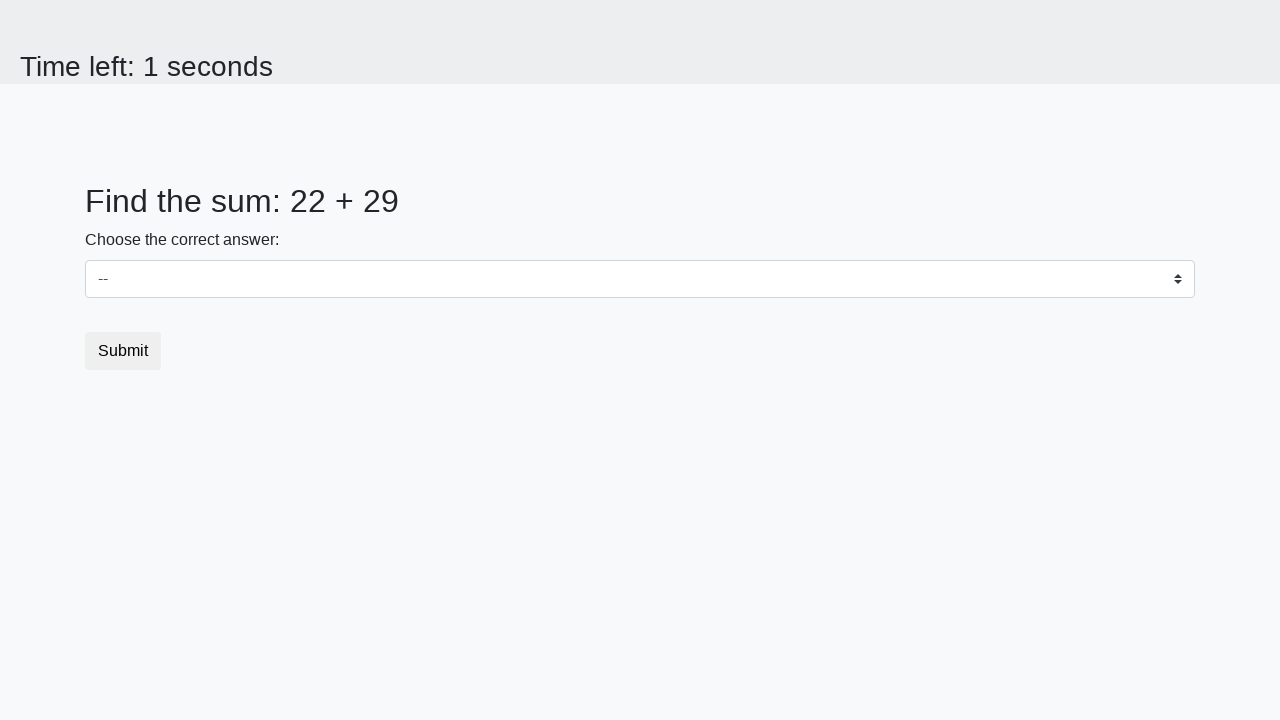

Retrieved first number from #num1 element
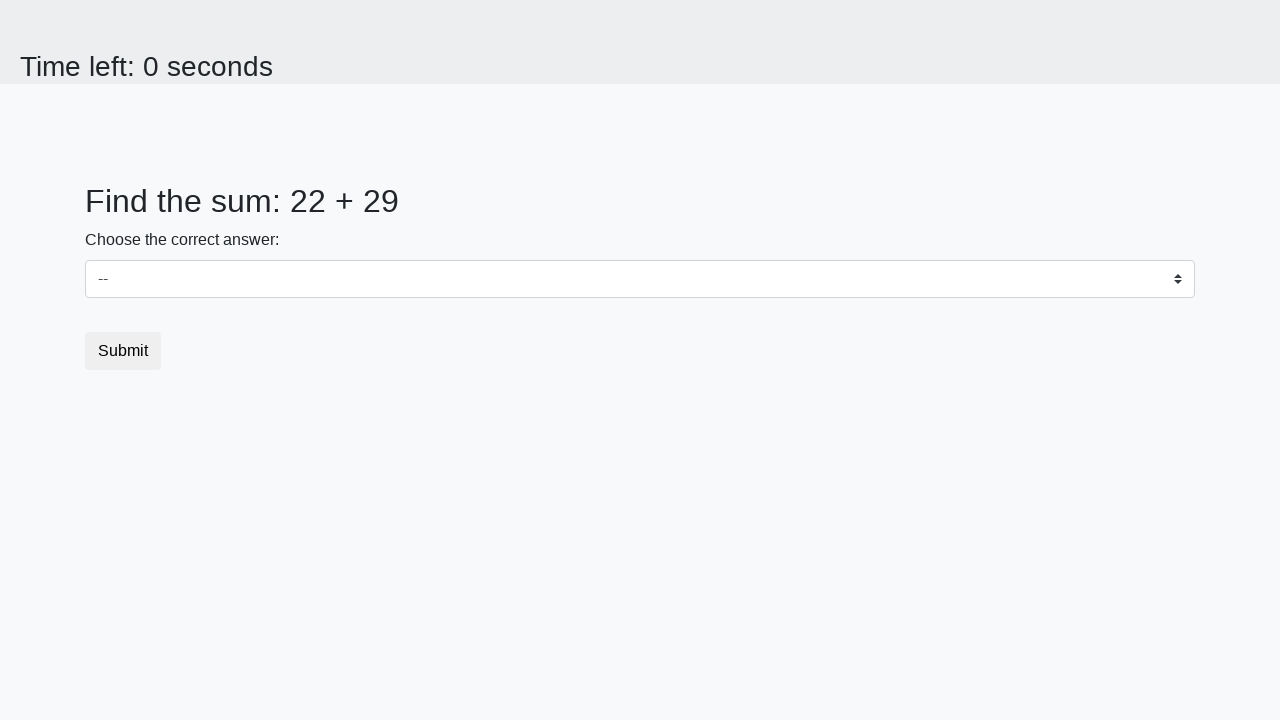

Retrieved second number from #num2 element
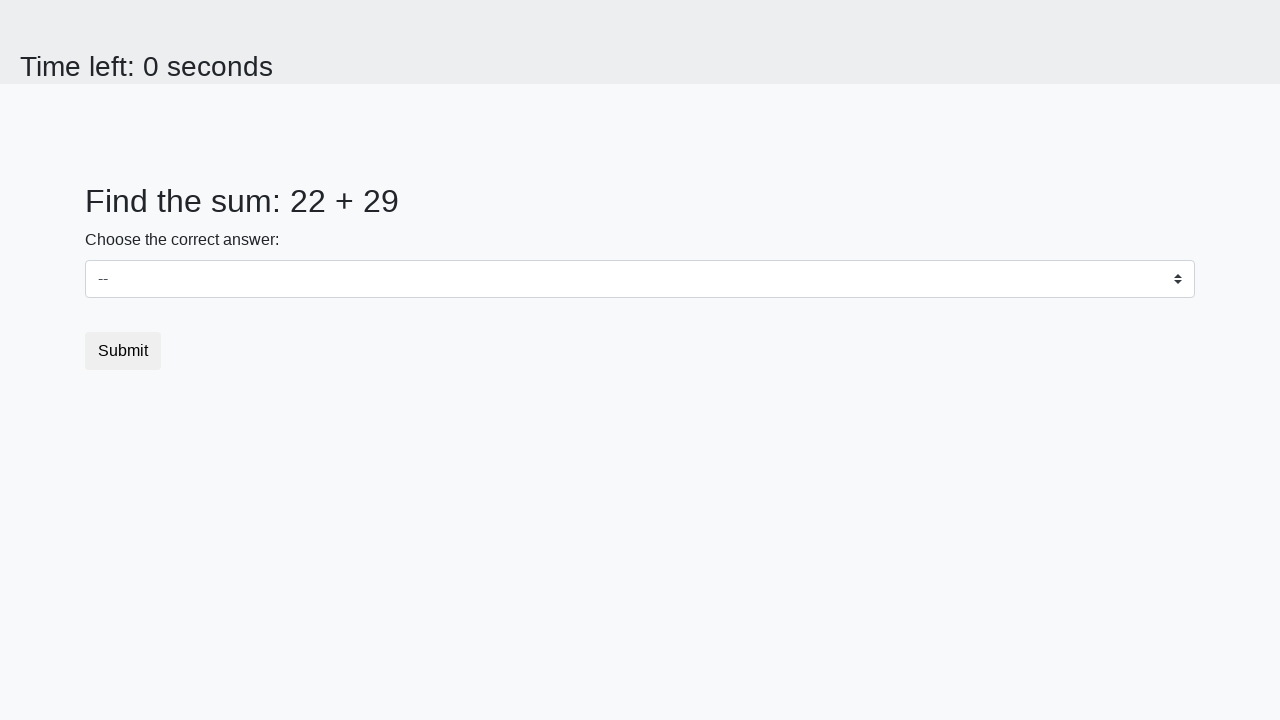

Calculated sum of two numbers: 51
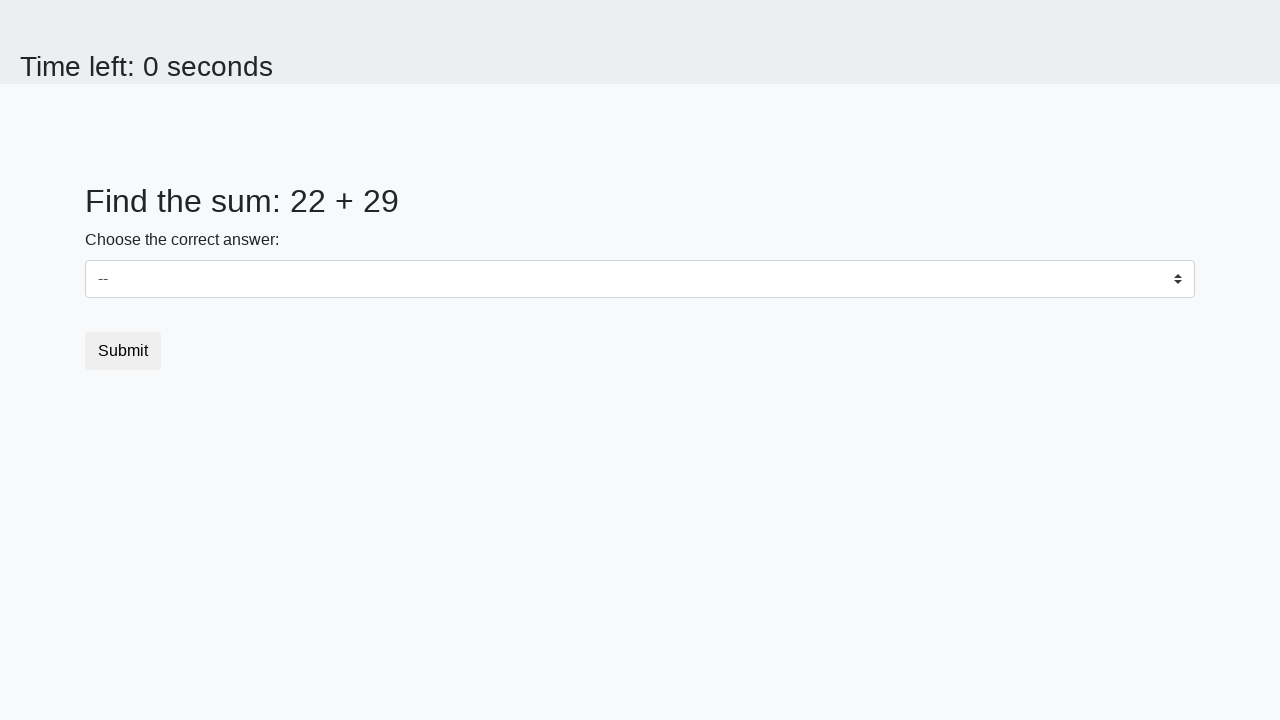

Selected 51 from dropdown on select
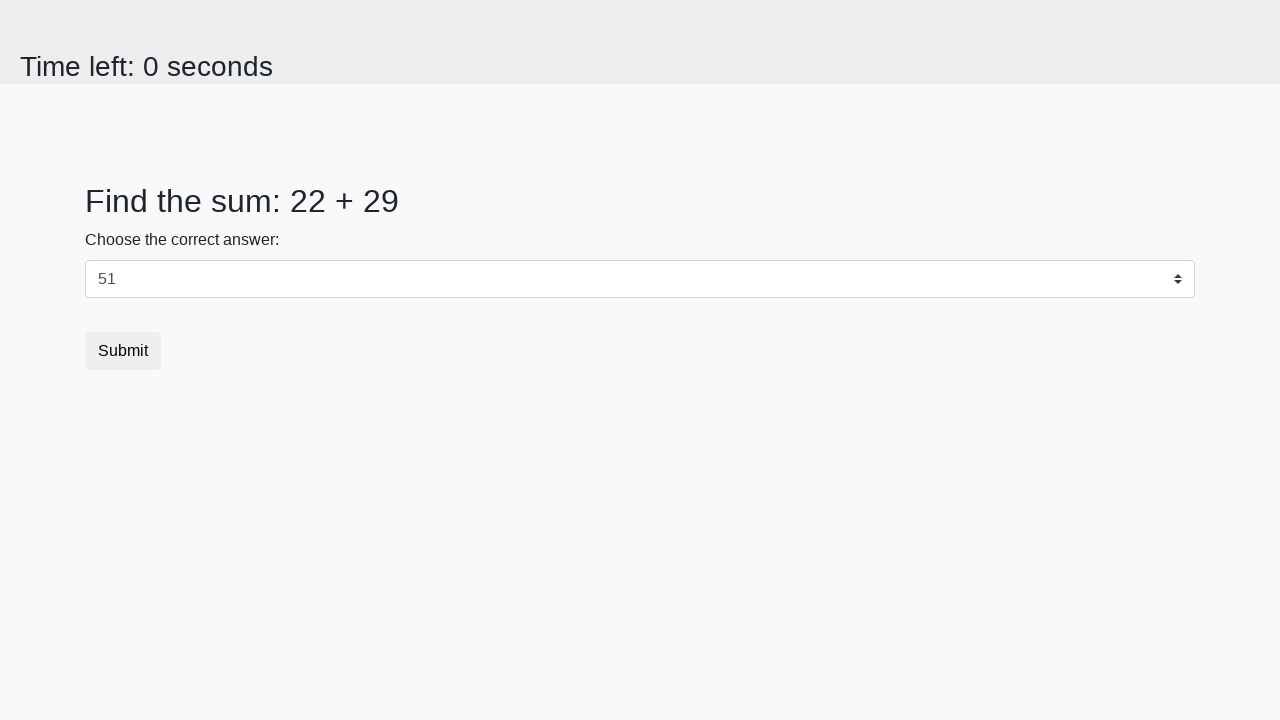

Clicked Submit button at (123, 351) on xpath=//button[text()='Submit']
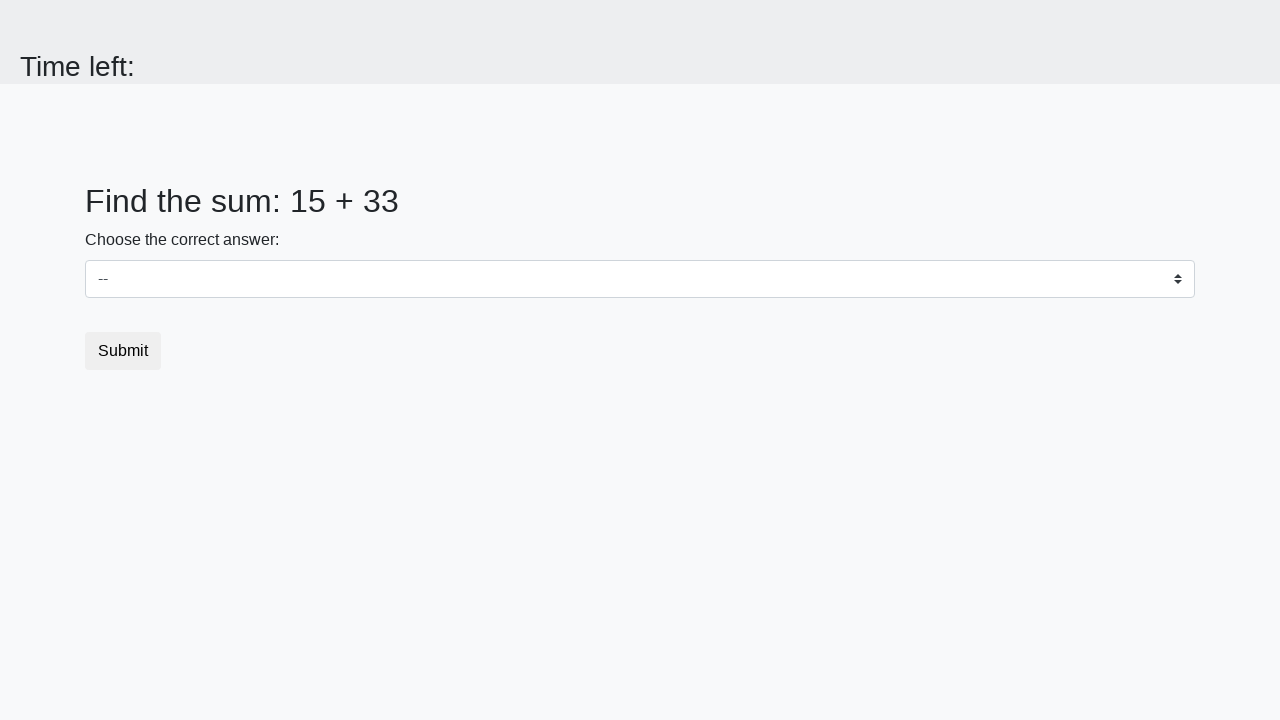

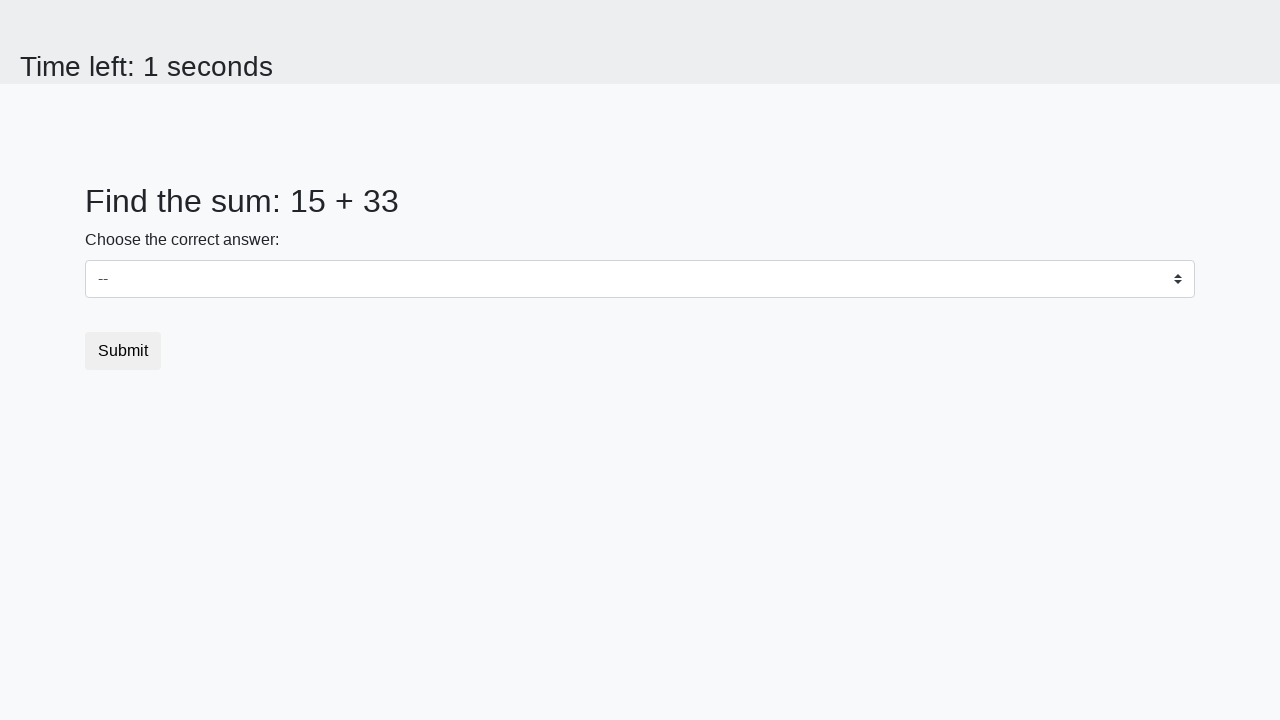